Tests the jQuery UI Selectable demo by navigating from the draggable page to the selectable page via sidebar navigation and clicking on a selectable item

Starting URL: https://jqueryui.com/draggable/

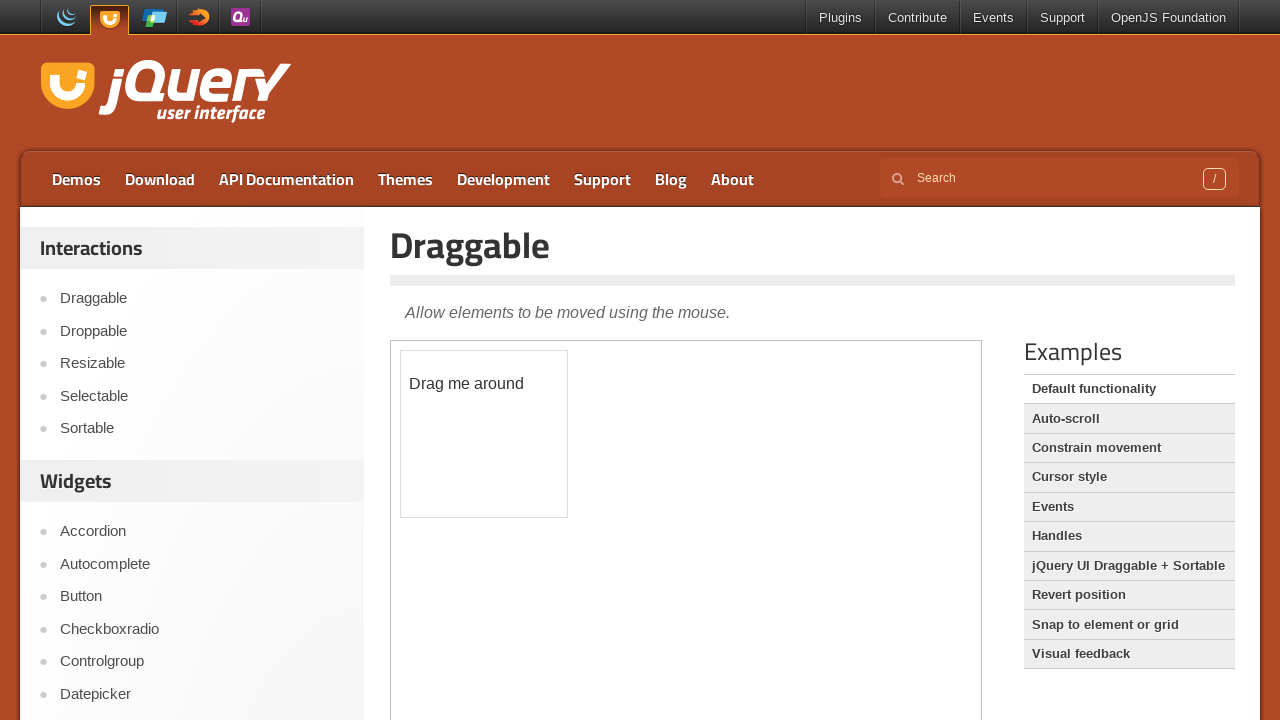

Clicked Selectable link in sidebar navigation at (202, 396) on xpath=//*[@id='sidebar']/aside[1]/ul/li[4]/a
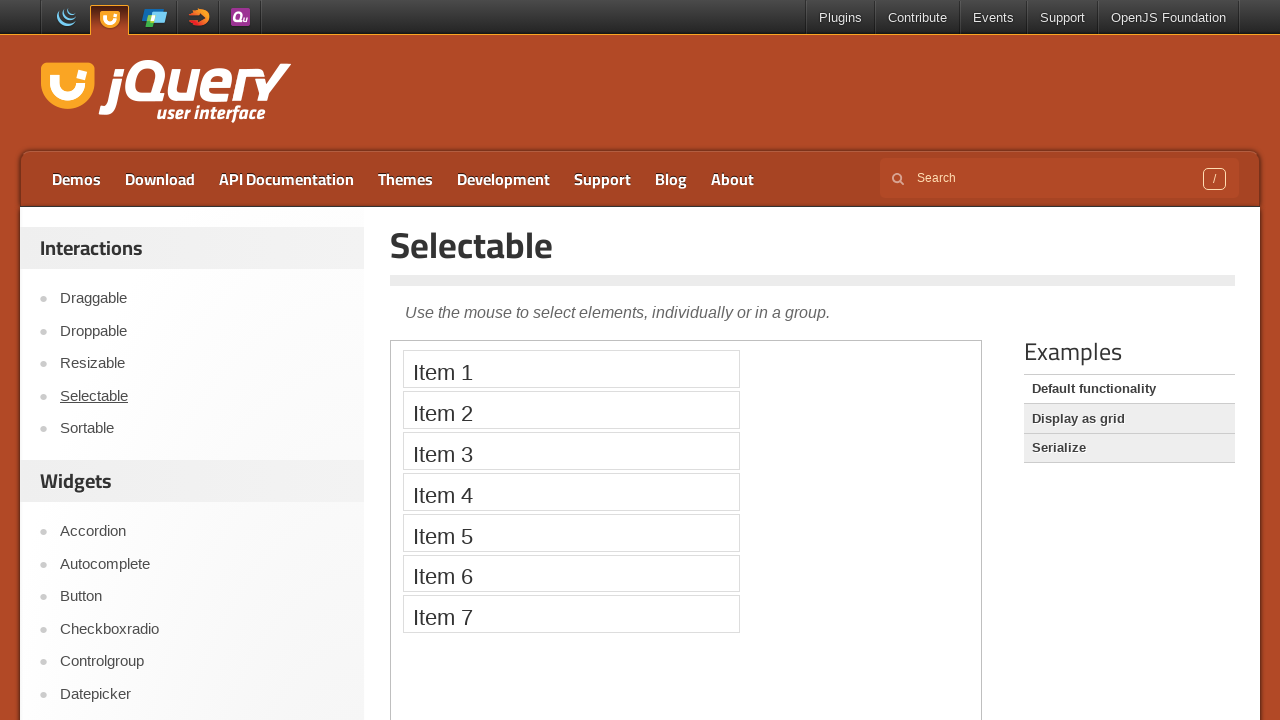

Page finished loading (networkidle state reached)
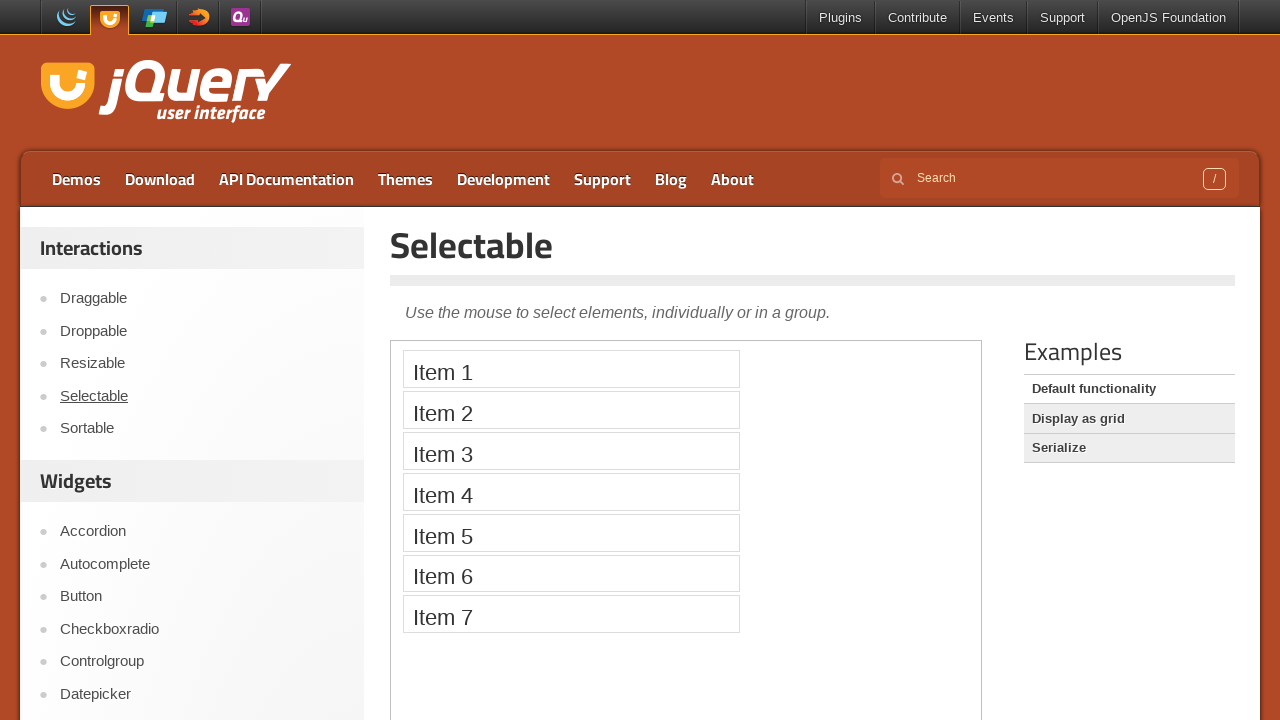

Located demo iframe
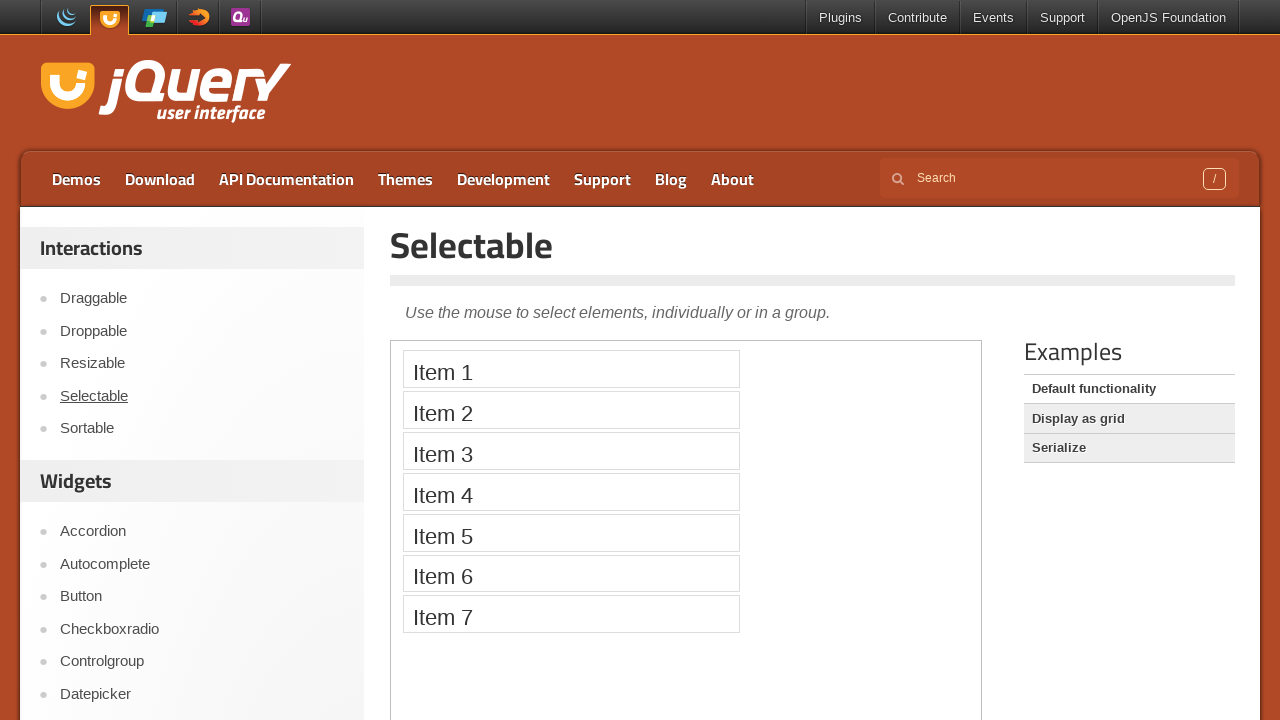

Clicked first selectable item in the demo at (571, 369) on iframe.demo-frame >> internal:control=enter-frame >> #selectable li >> nth=0
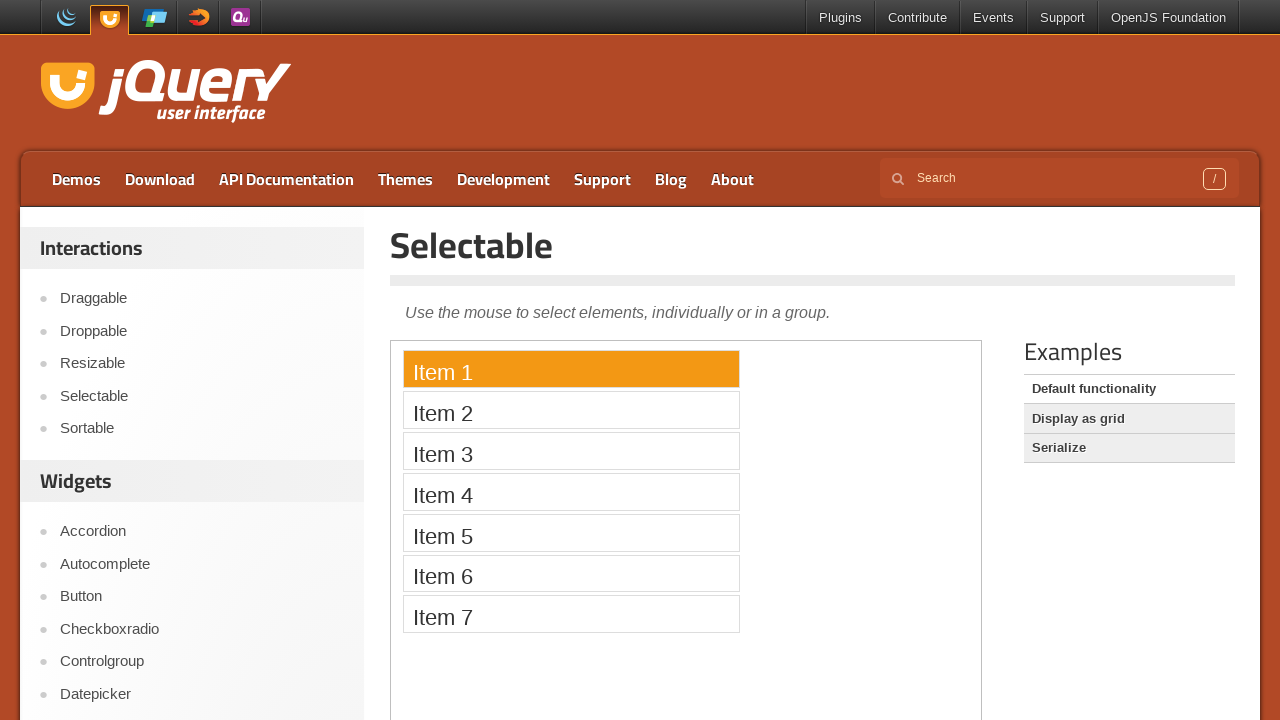

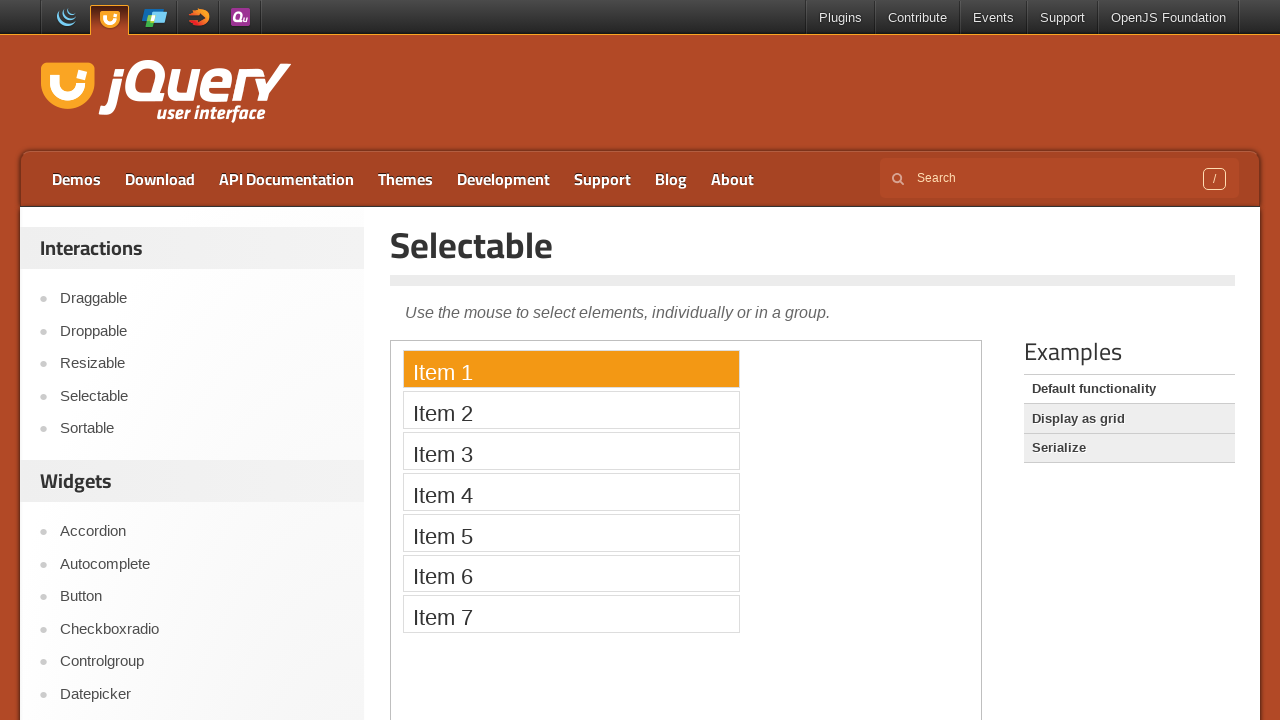